Tests dynamic control interactions by clicking a button to enable a text input field and then entering text into it

Starting URL: https://the-internet.herokuapp.com/dynamic_controls

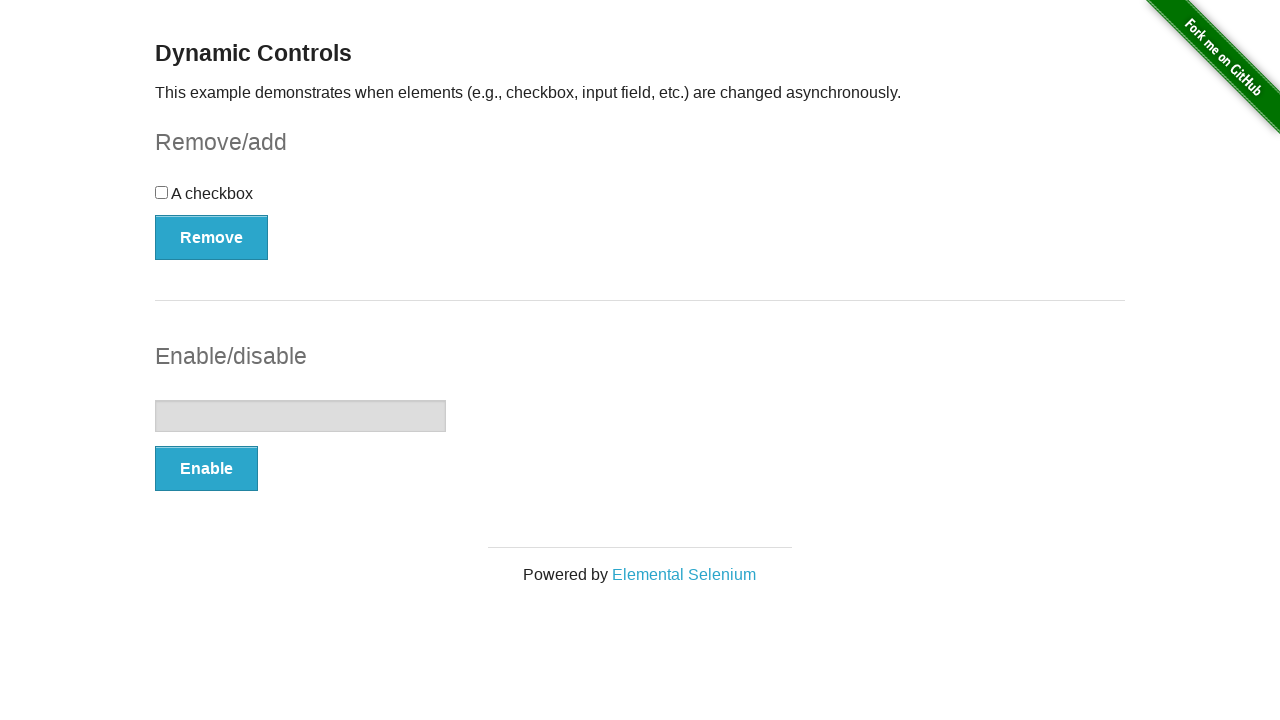

Clicked button to enable text input field at (206, 469) on #input-example > button
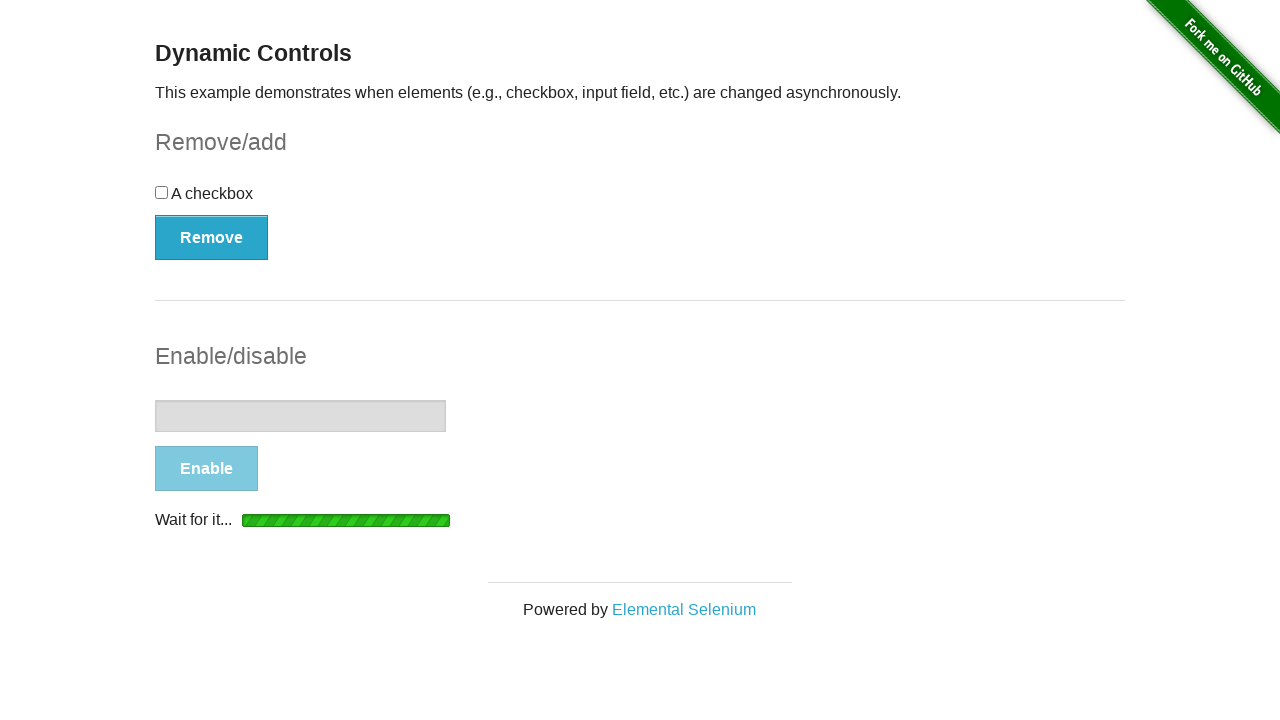

Text input field is now enabled and visible
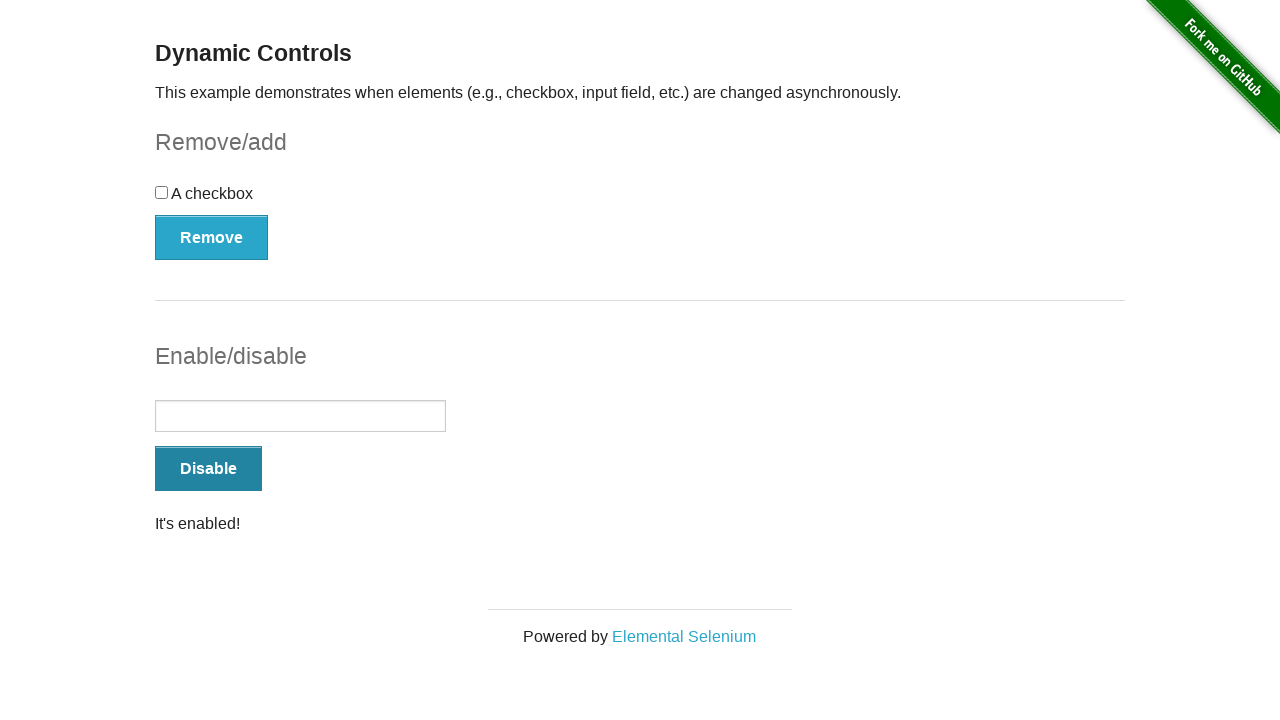

Entered 'Correct Wait' into the text input field on #input-example > input[type=text]
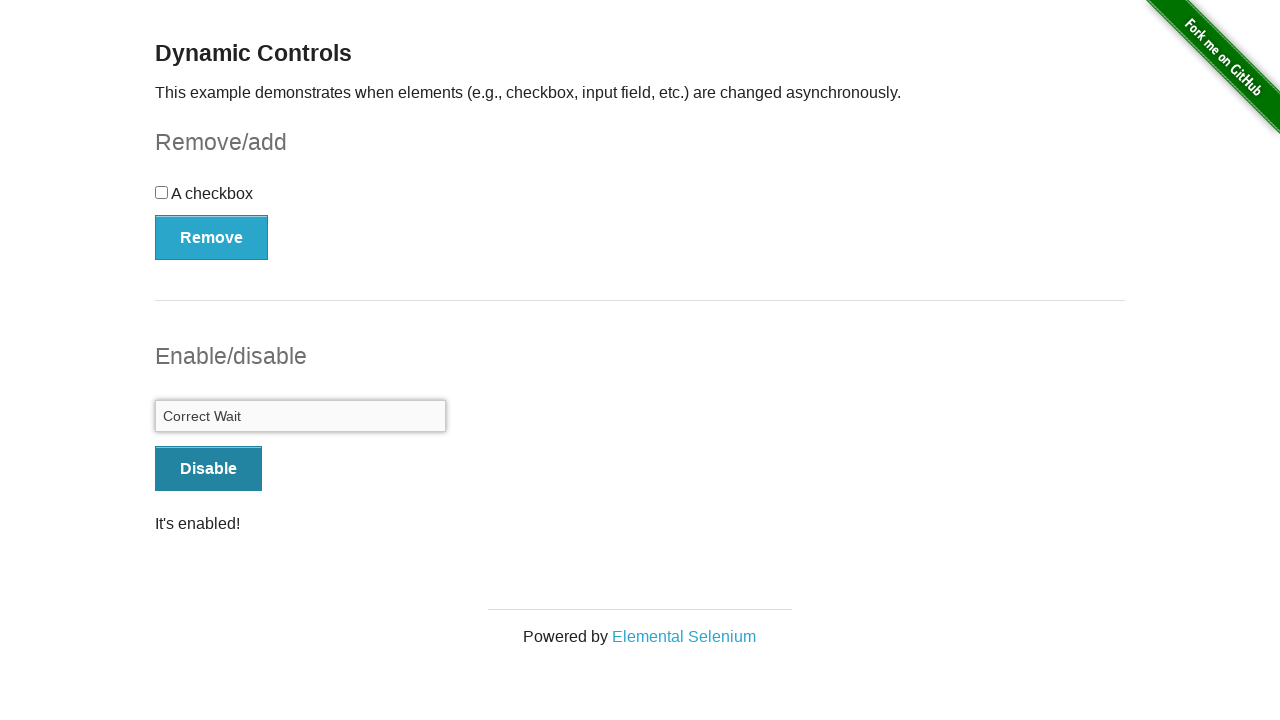

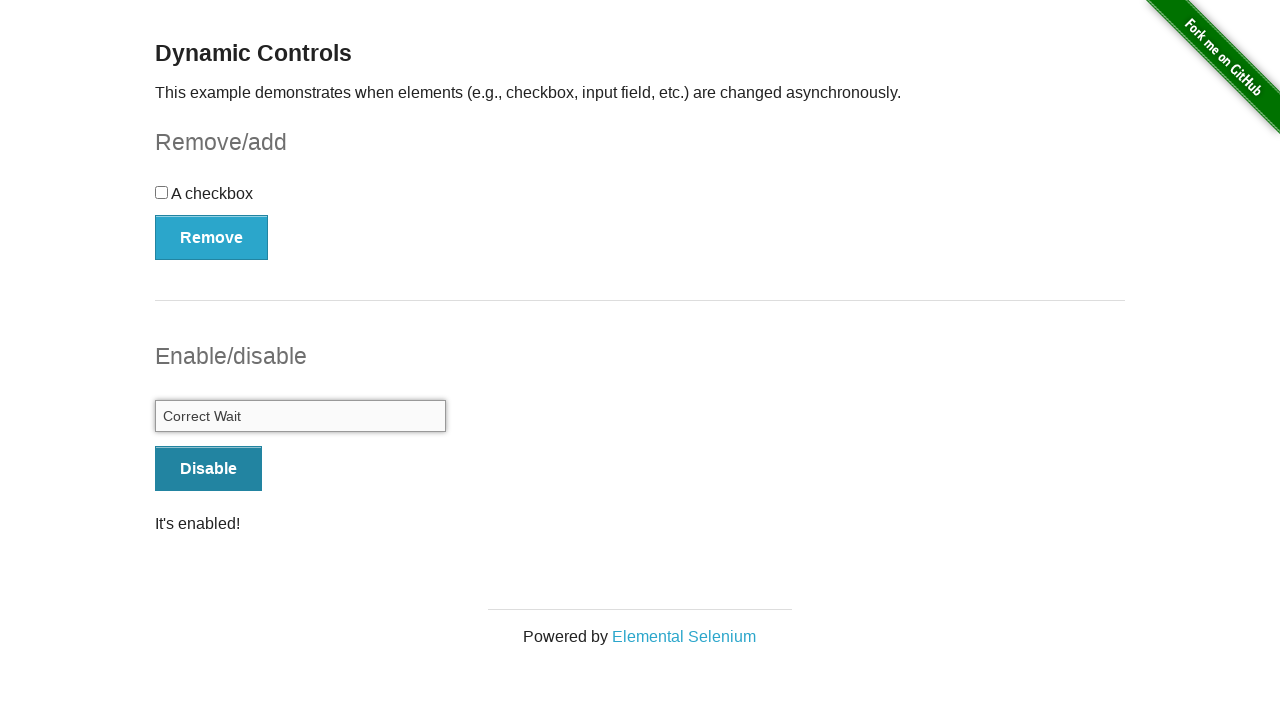